Tests multi-select dropdown functionality by selecting multiple options using different methods (by index, visible text, and value) and then deselecting them

Starting URL: https://omayo.blogspot.com/

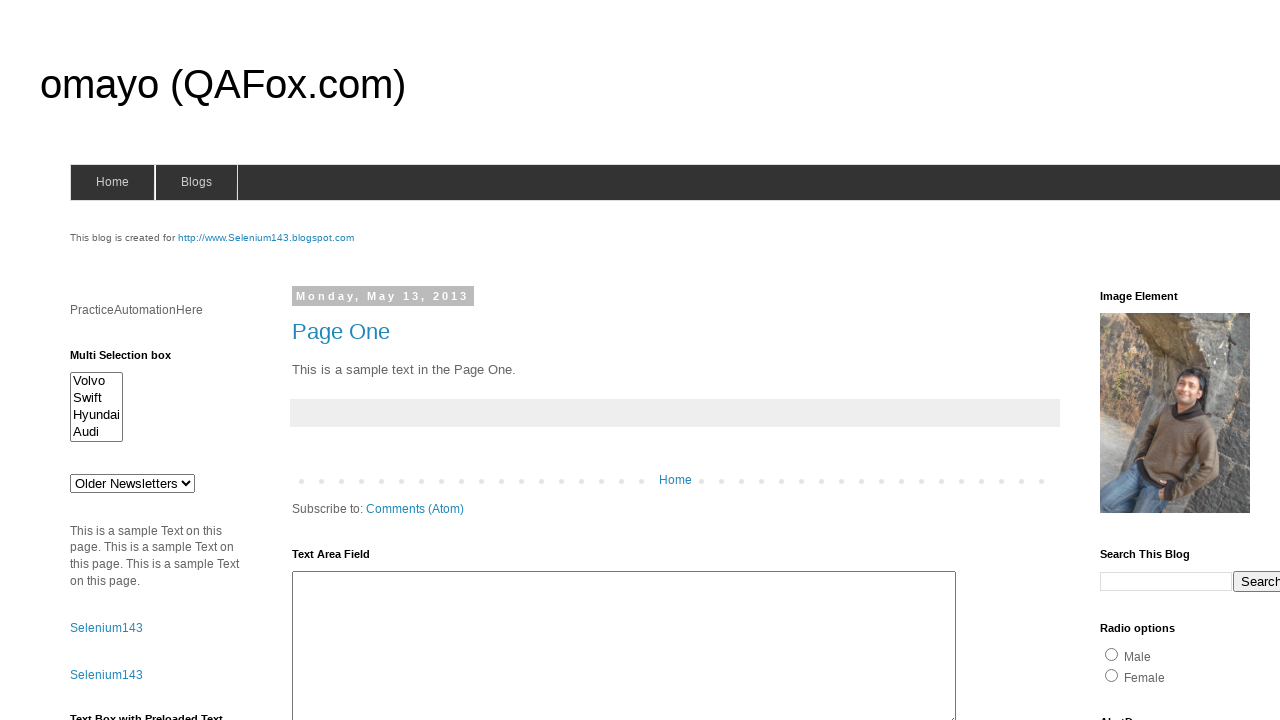

Located multi-select dropdown element
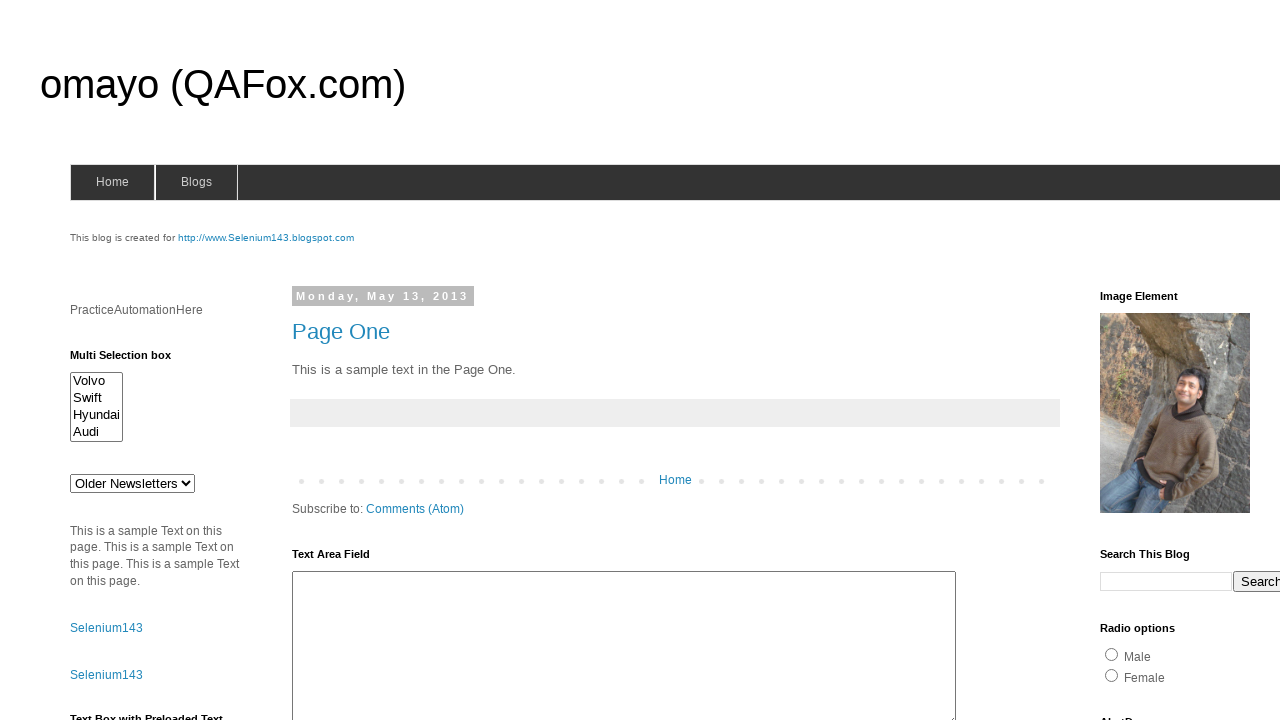

Selected first option by index on select#multiselect1
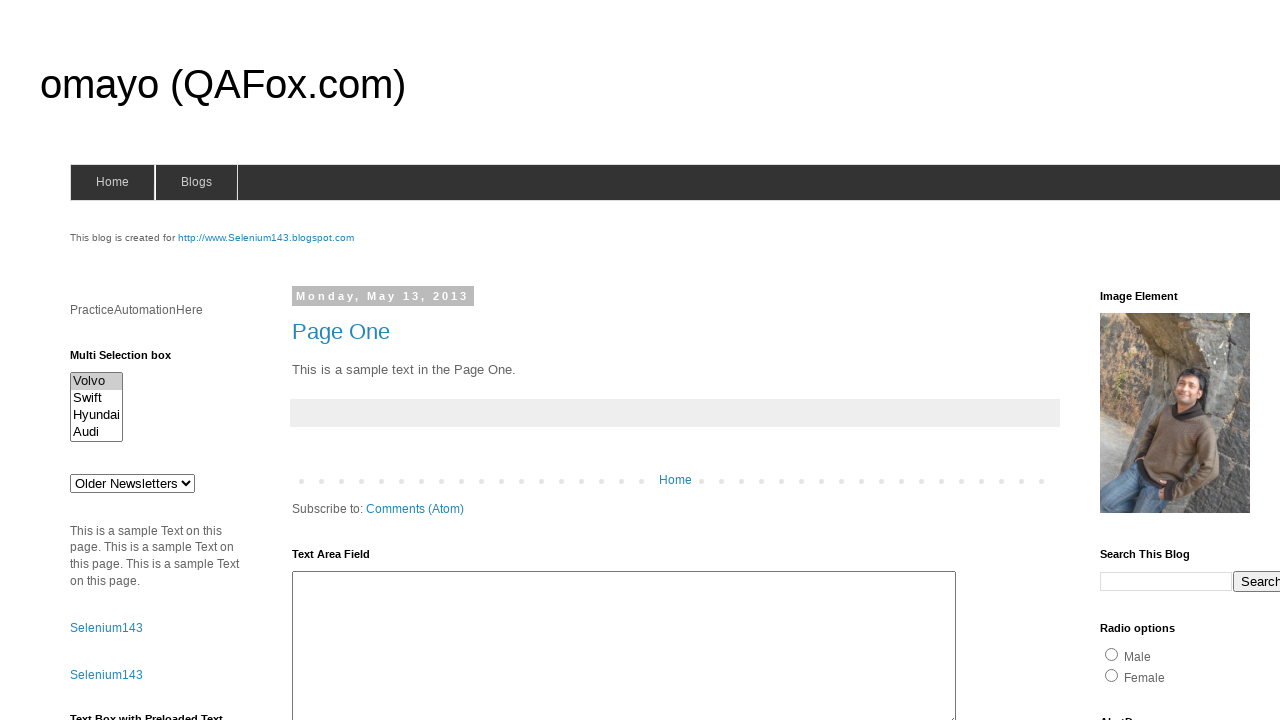

Selected option by visible text 'Audi' on select#multiselect1
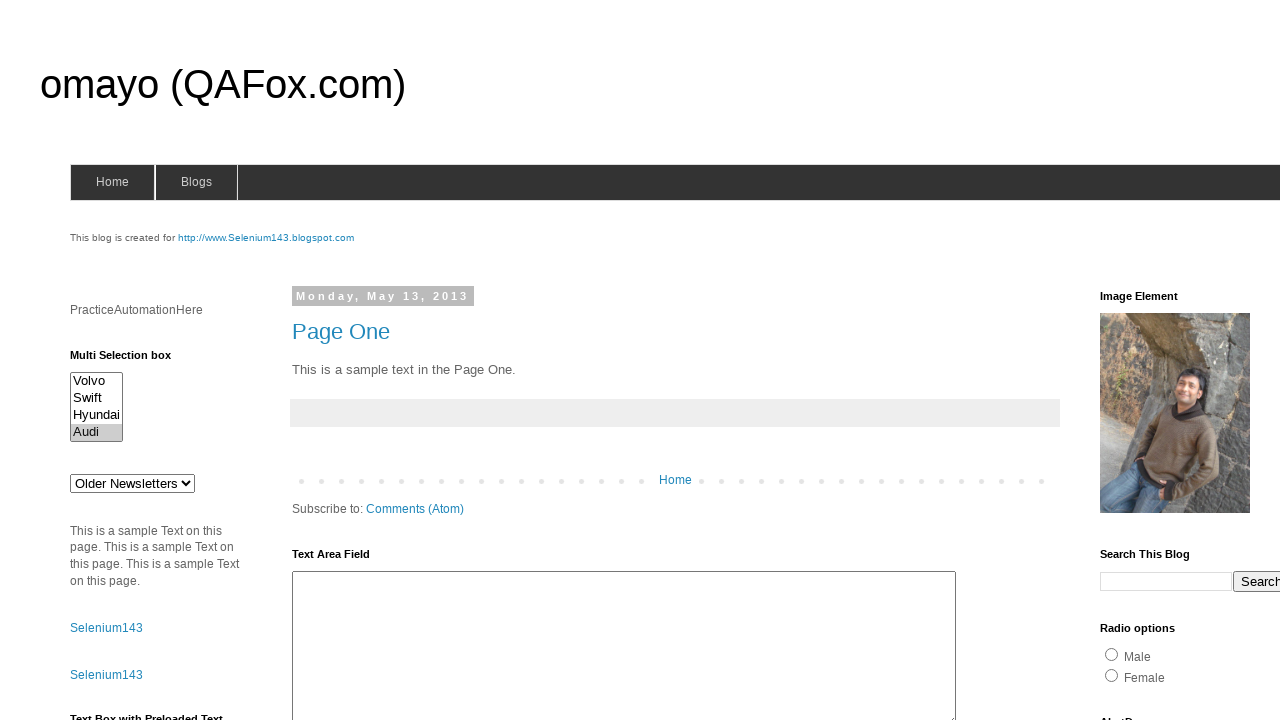

Selected option by value 'swiftx' on select#multiselect1
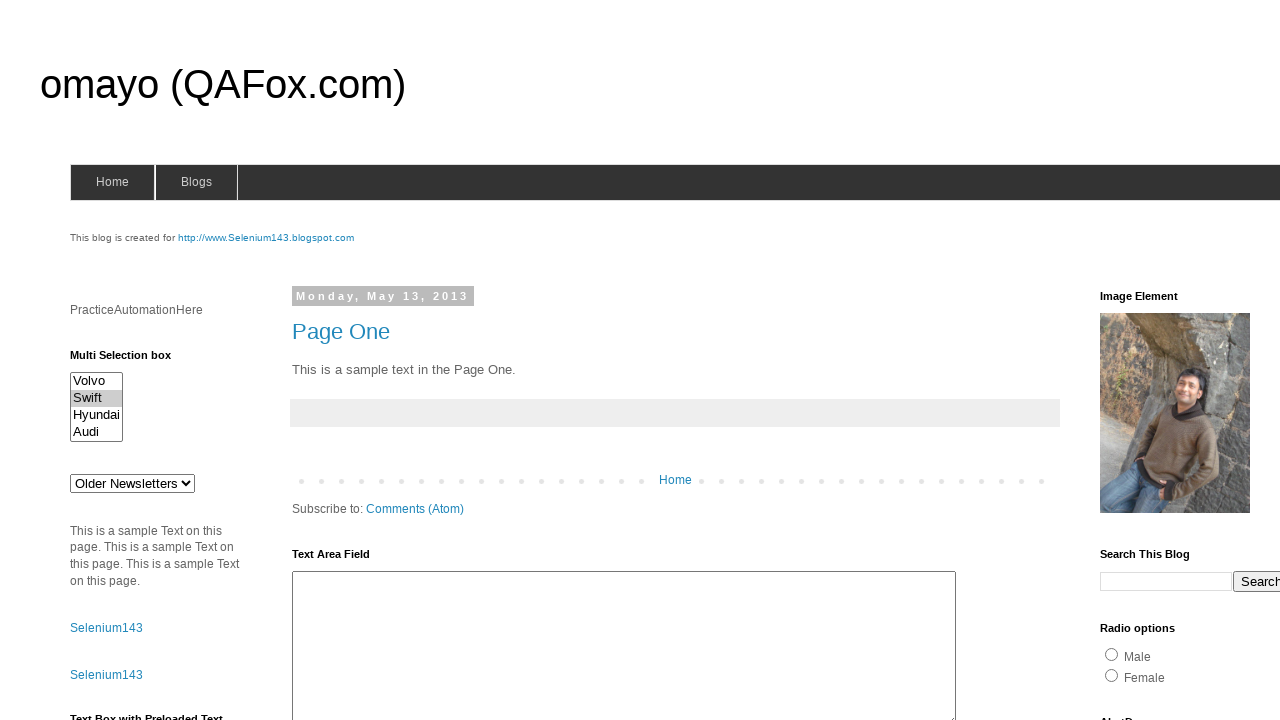

Located all checked options in dropdown
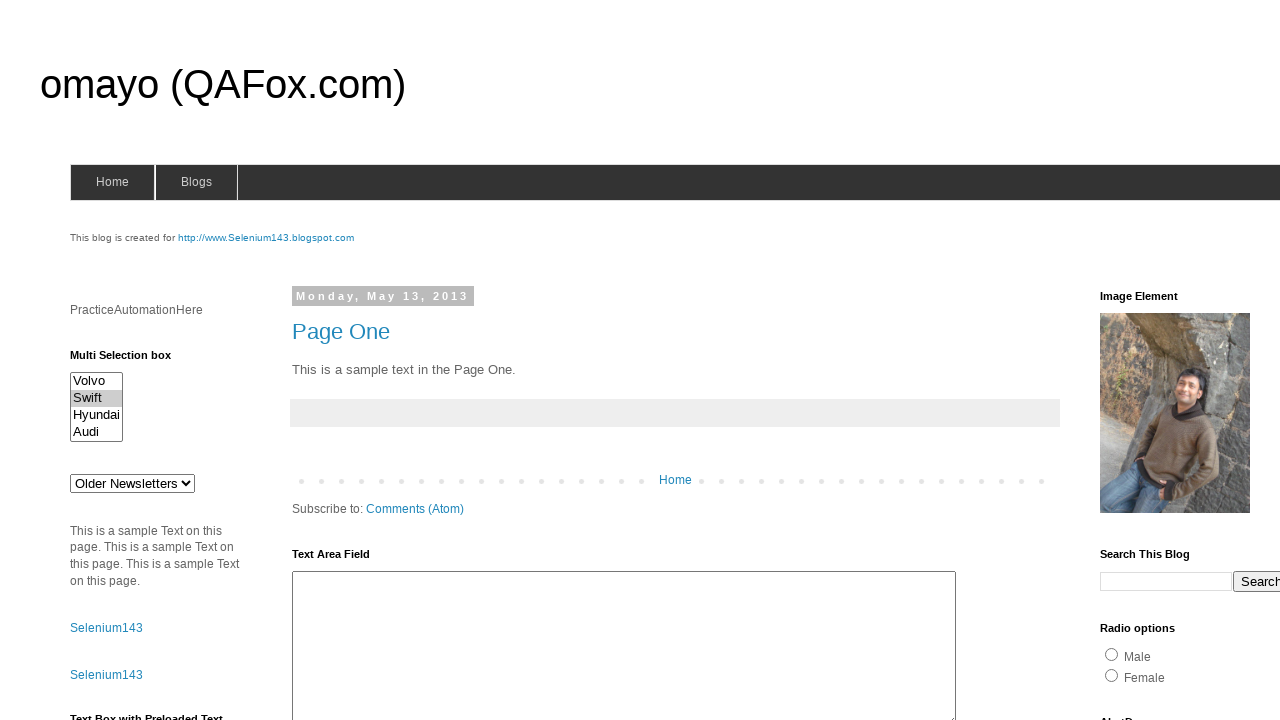

Verified selected option: Swift
  
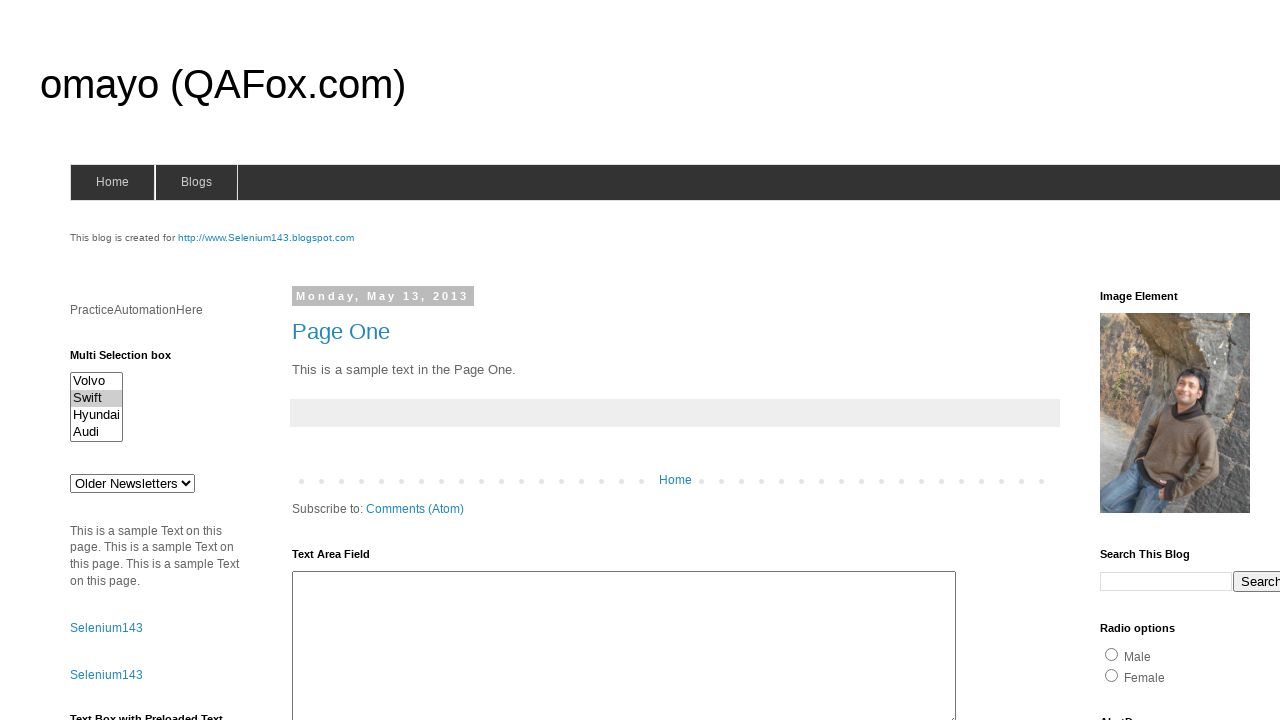

Deselected all options from multi-select dropdown on select#multiselect1
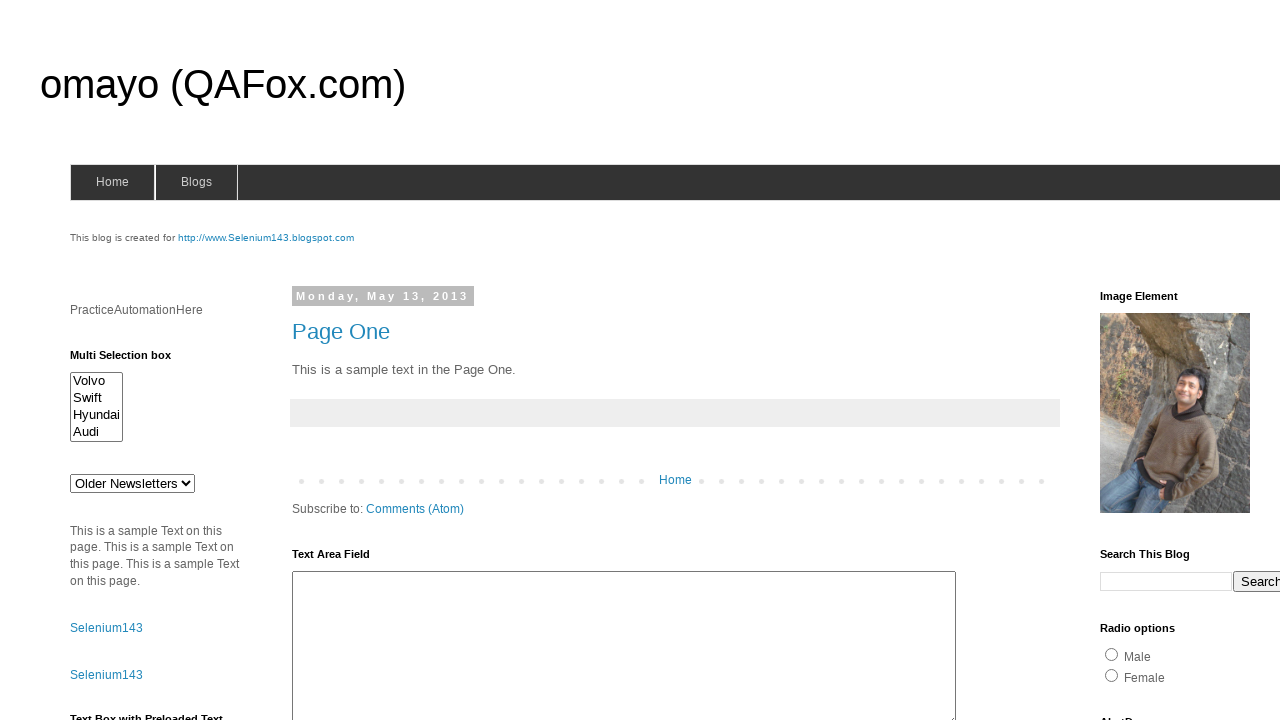

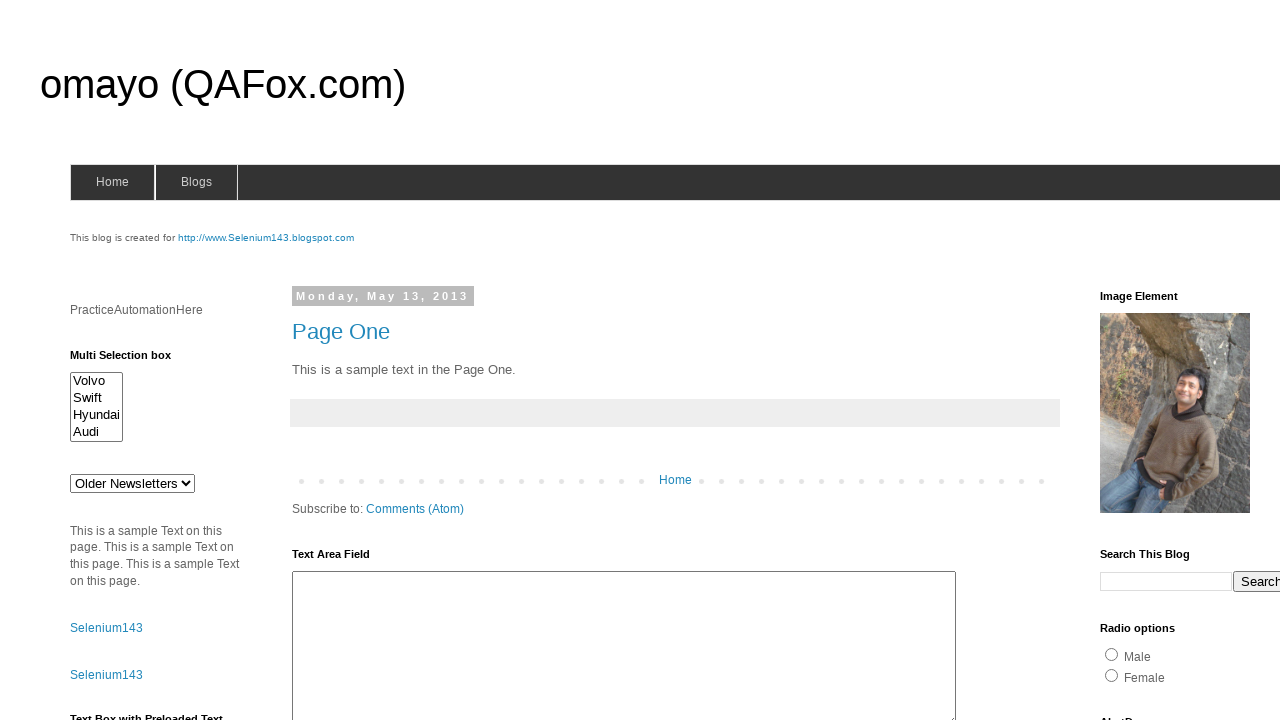